Tests double-click functionality on a button element at DemoQA. The test locates a double-click button and performs a double-click action on it.

Starting URL: https://demoqa.com/buttons

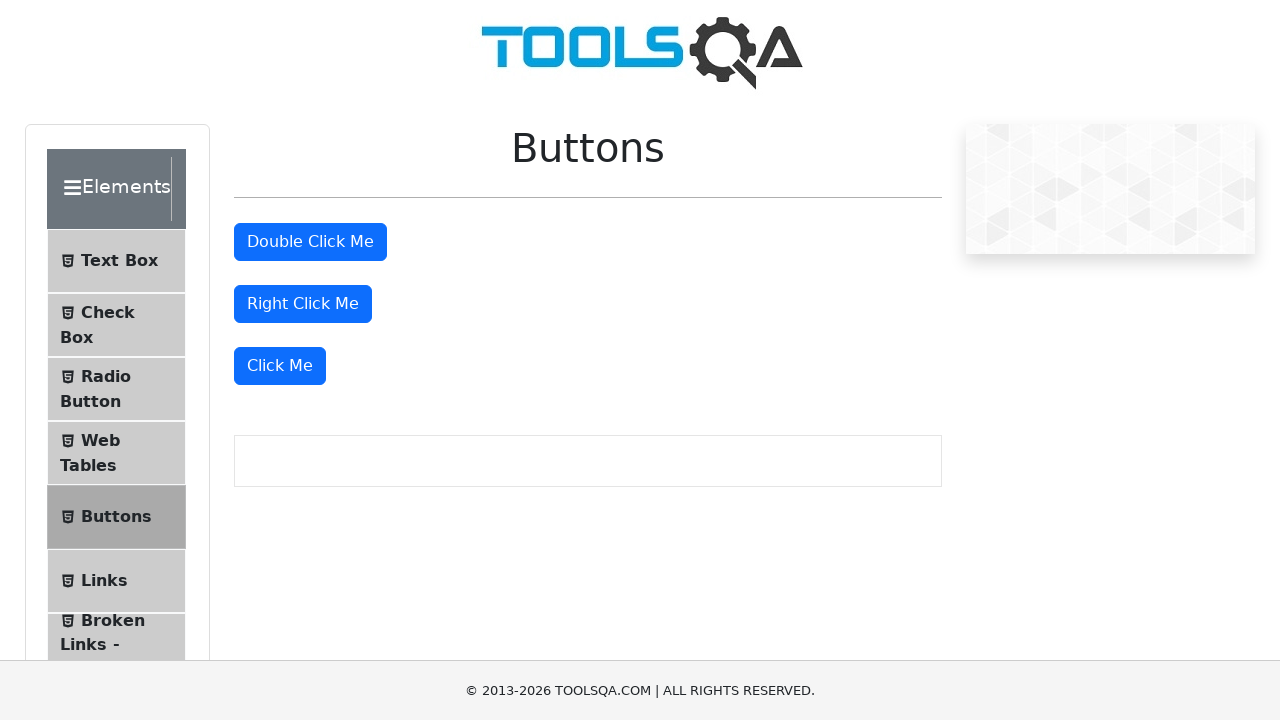

Double-click button element is visible and ready
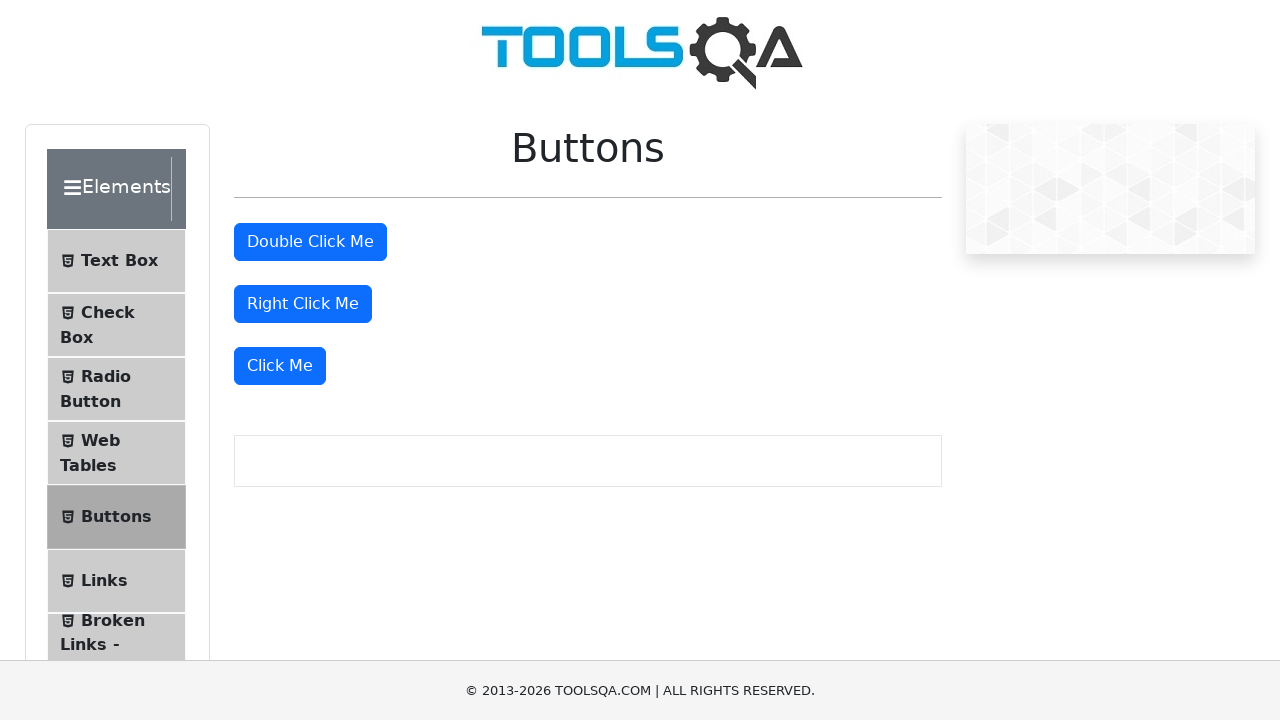

Performed double-click action on the button at (310, 242) on #doubleClickBtn
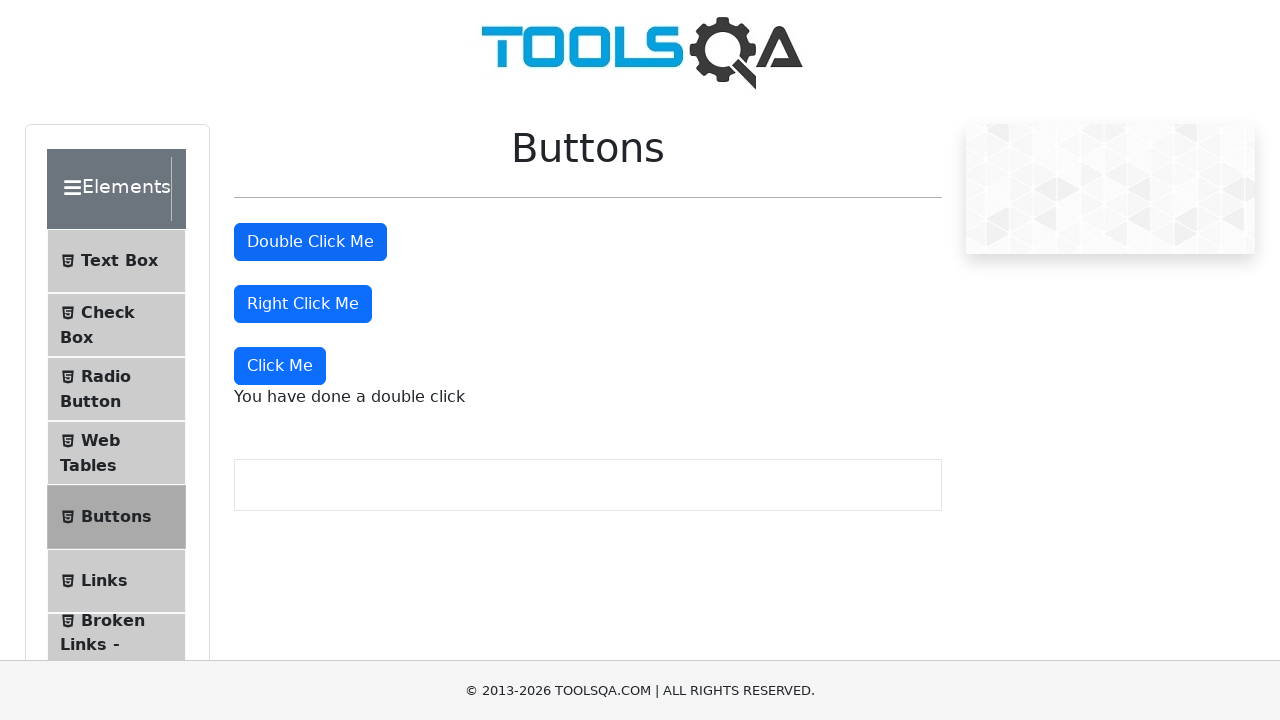

Double-click success message appeared on the page
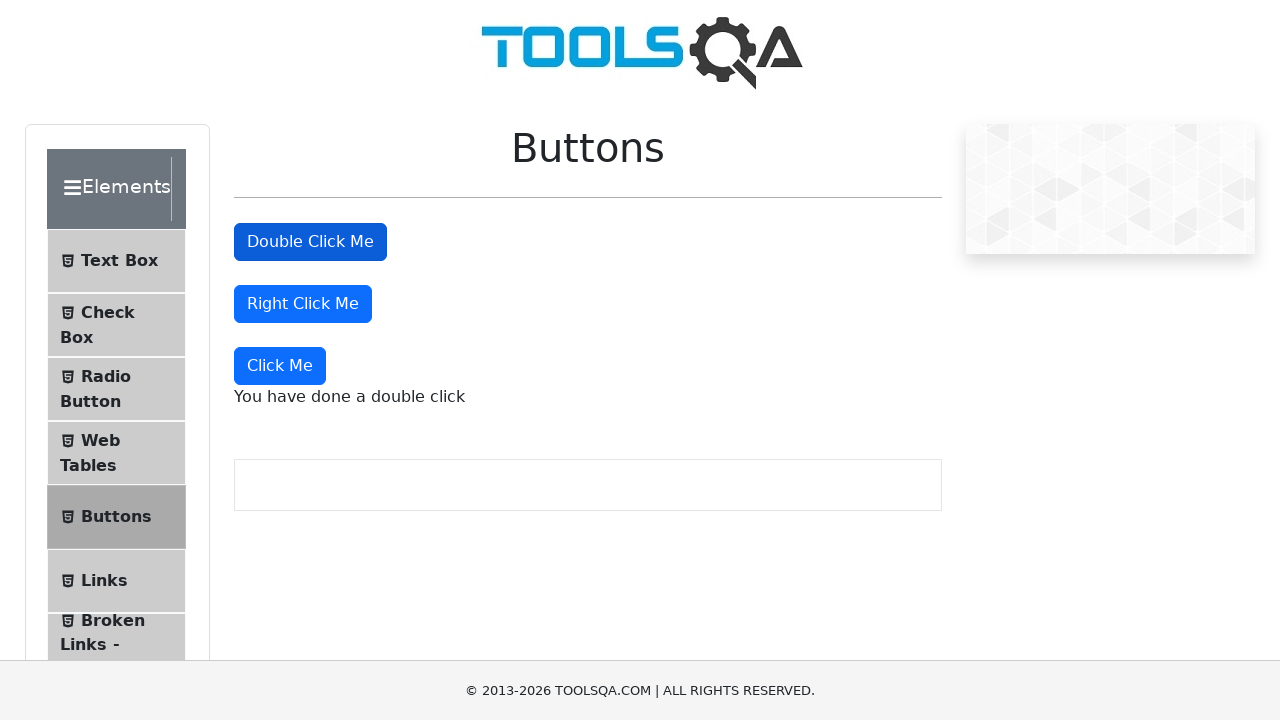

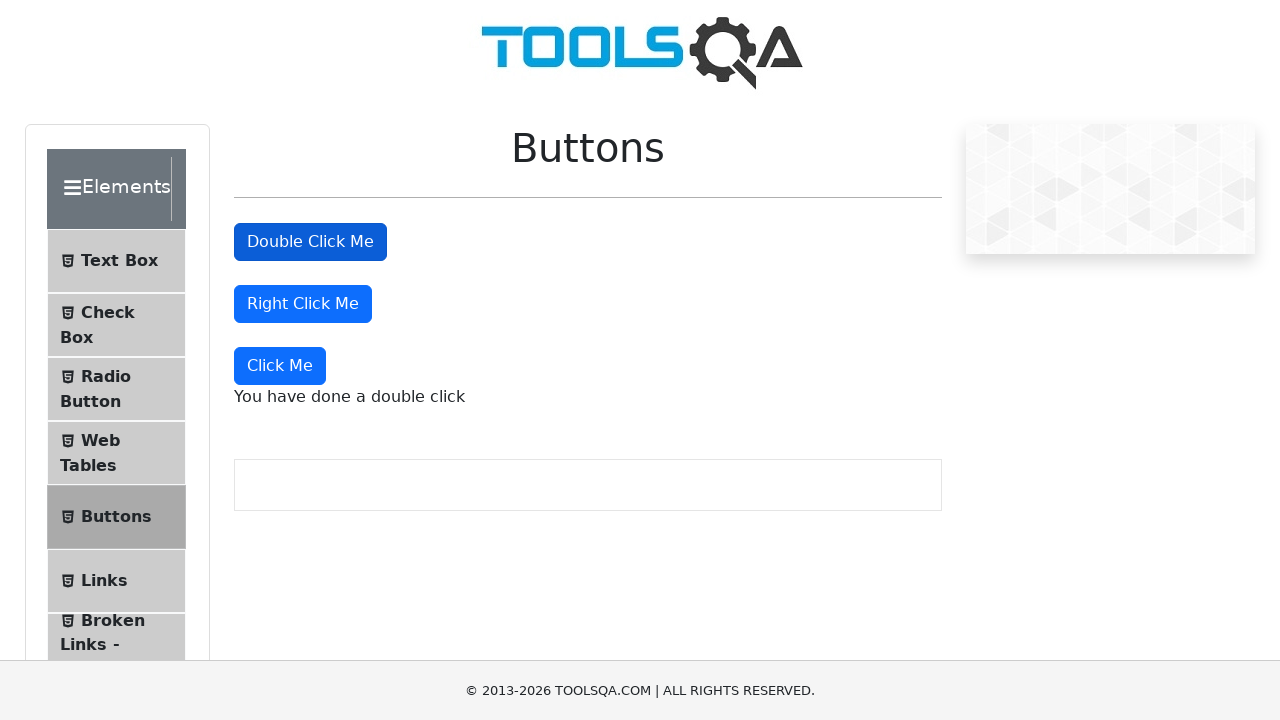